Tests that edits are saved when the input loses focus (blur event).

Starting URL: https://demo.playwright.dev/todomvc

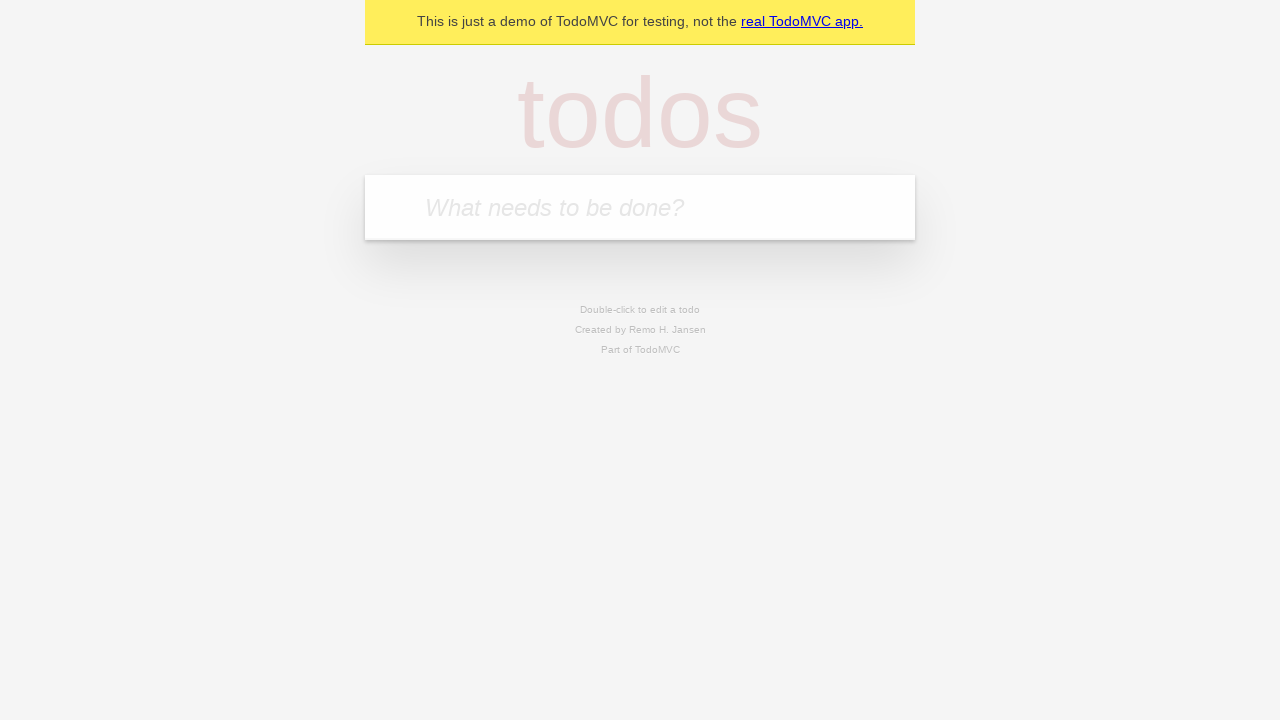

Filled todo input with 'buy some cheese' on internal:attr=[placeholder="What needs to be done?"i]
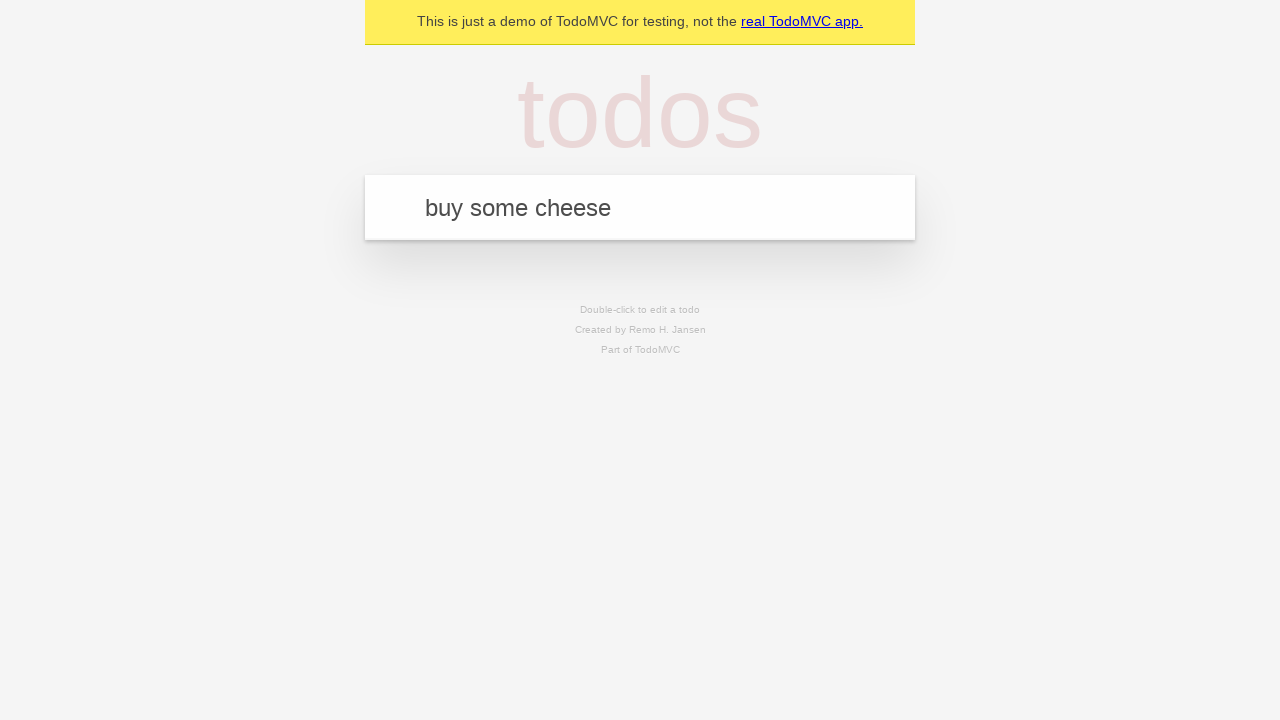

Pressed Enter to create first todo on internal:attr=[placeholder="What needs to be done?"i]
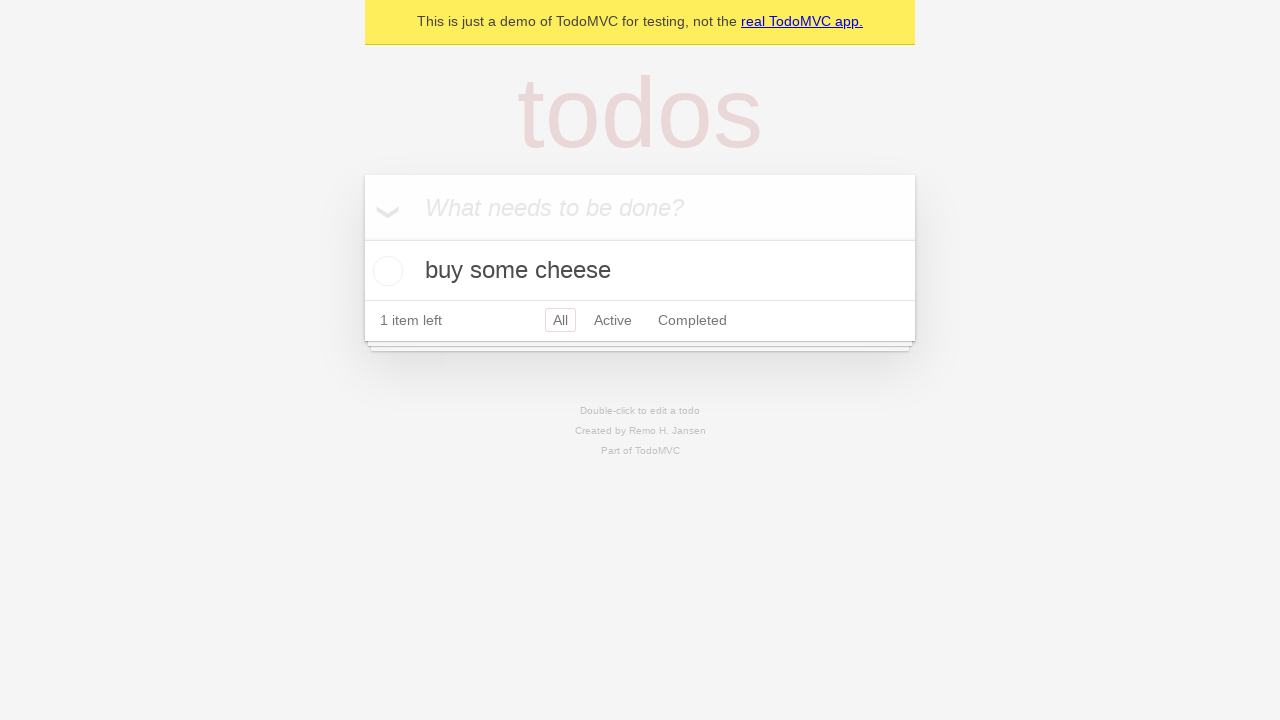

Filled todo input with 'feed the cat' on internal:attr=[placeholder="What needs to be done?"i]
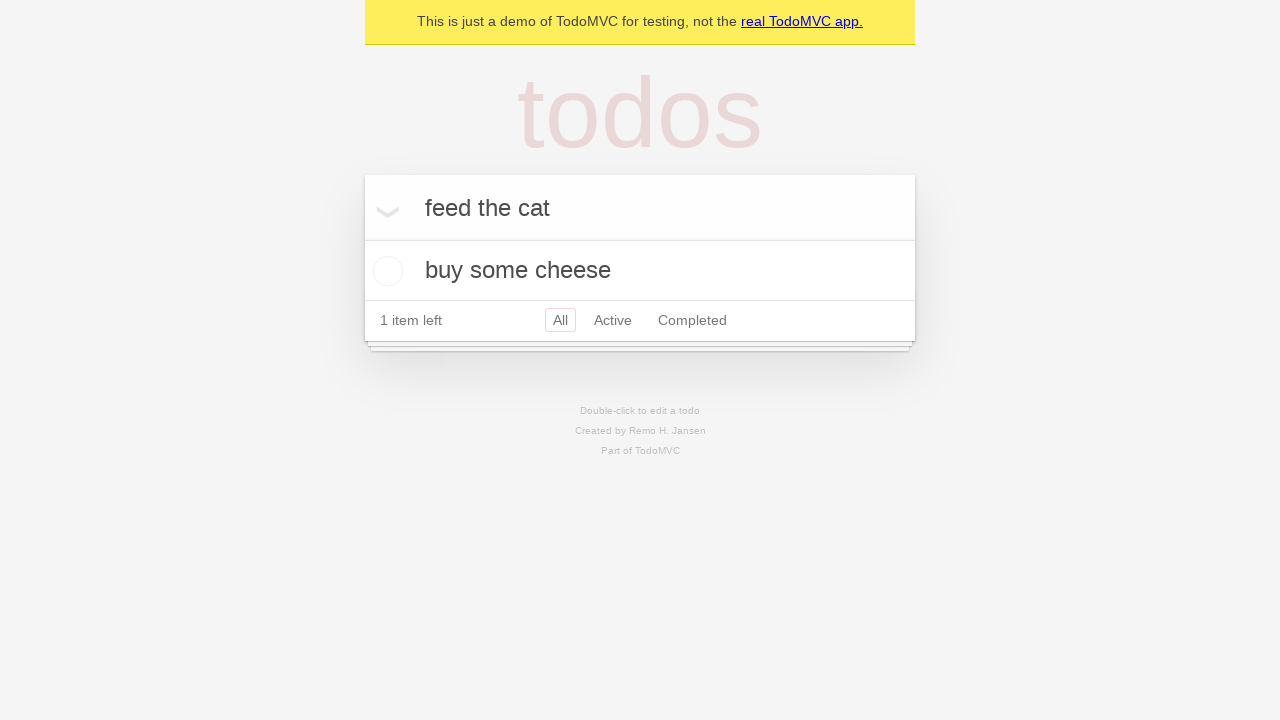

Pressed Enter to create second todo on internal:attr=[placeholder="What needs to be done?"i]
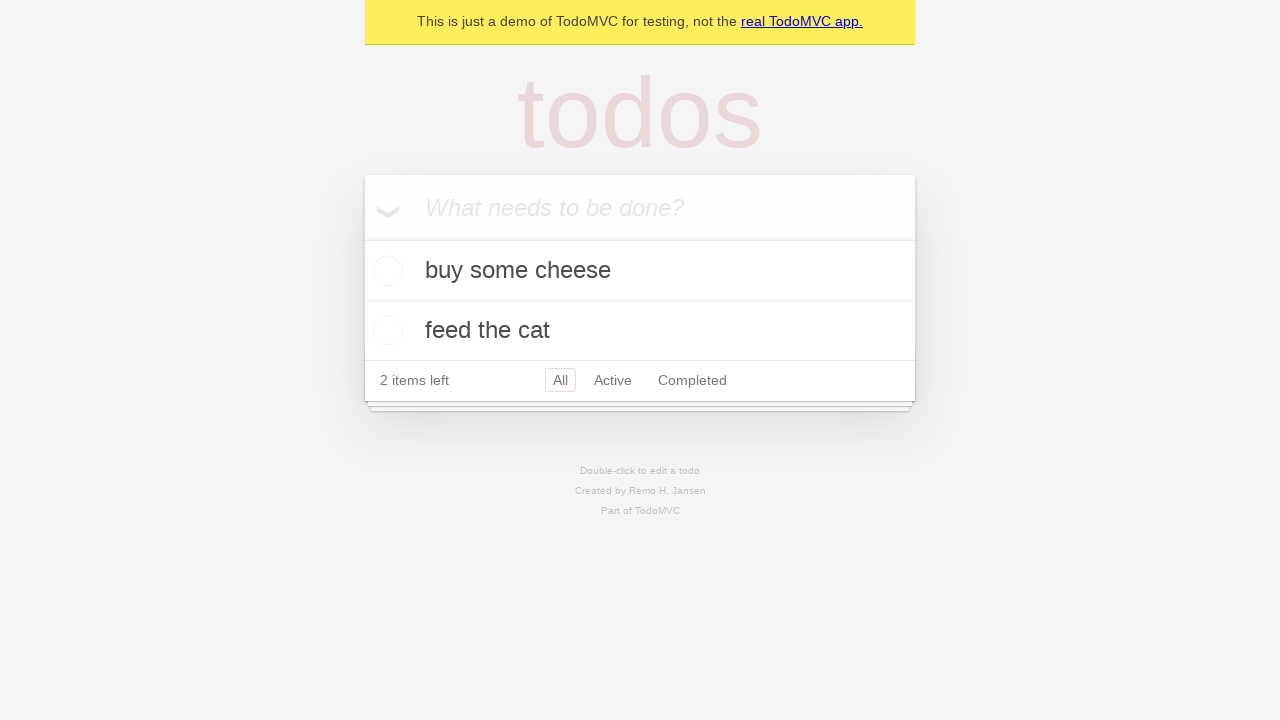

Filled todo input with 'book a doctors appointment' on internal:attr=[placeholder="What needs to be done?"i]
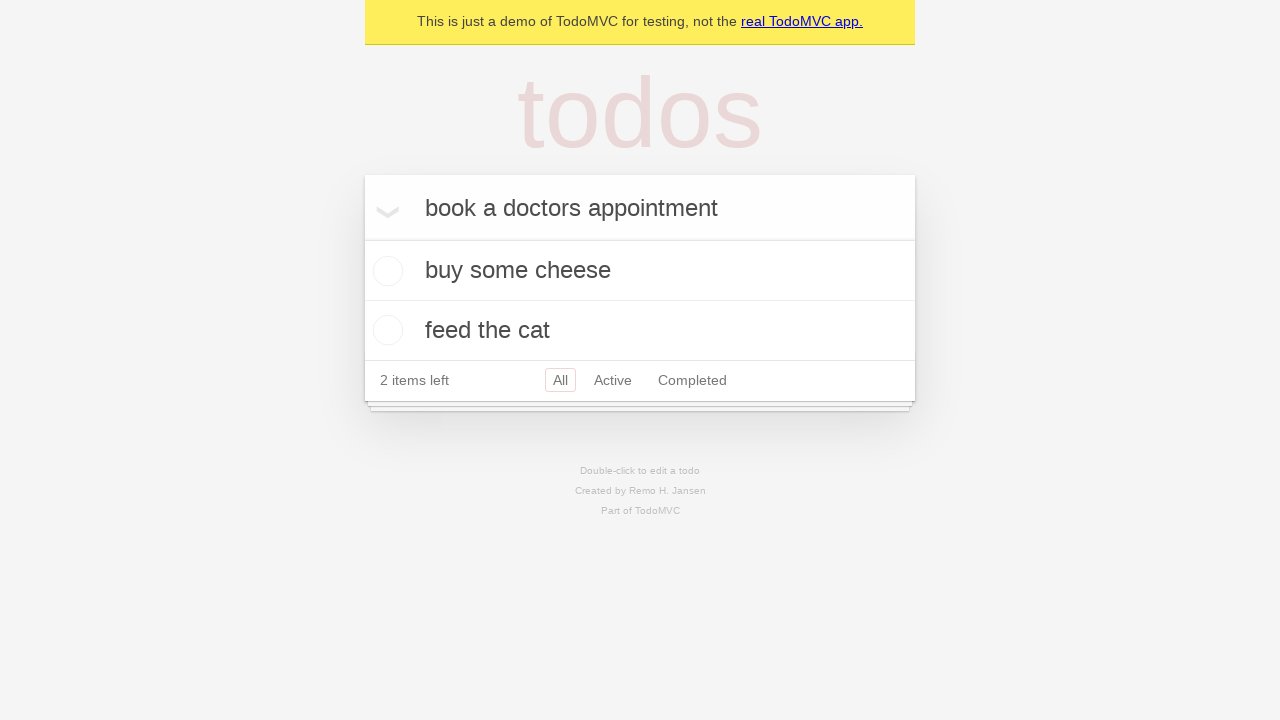

Pressed Enter to create third todo on internal:attr=[placeholder="What needs to be done?"i]
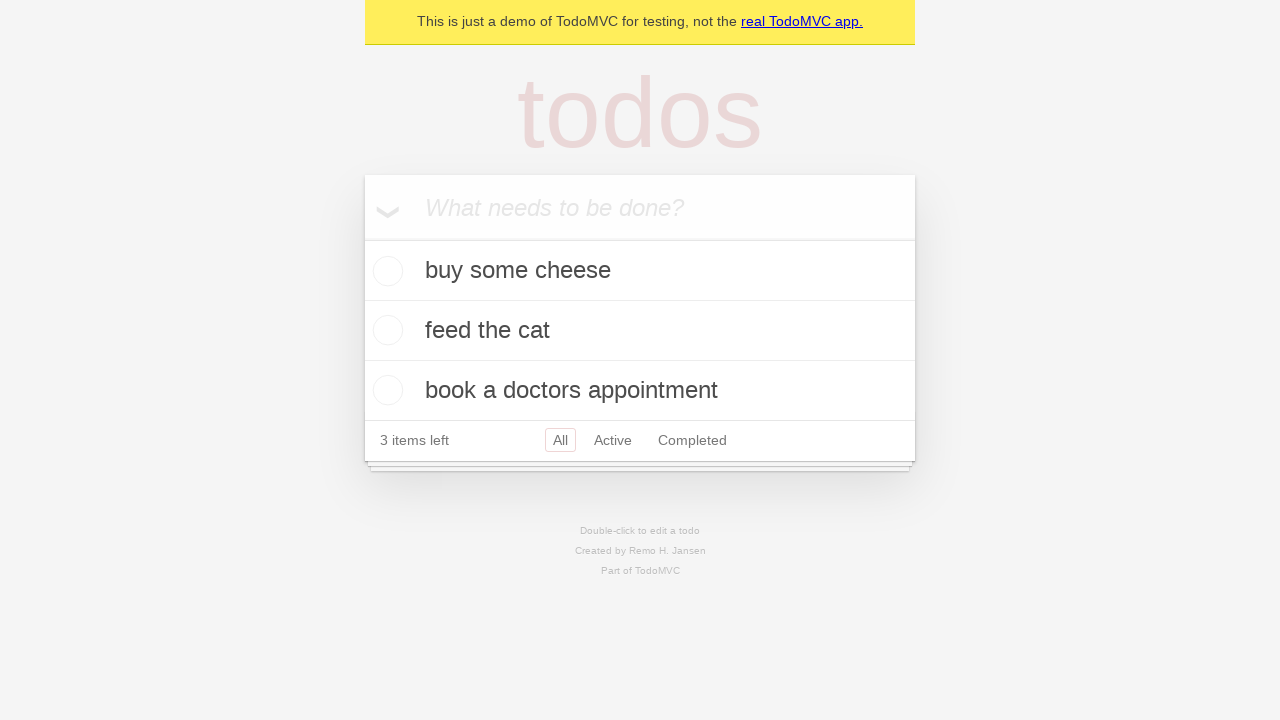

Double-clicked second todo to enter edit mode at (640, 331) on internal:testid=[data-testid="todo-item"s] >> nth=1
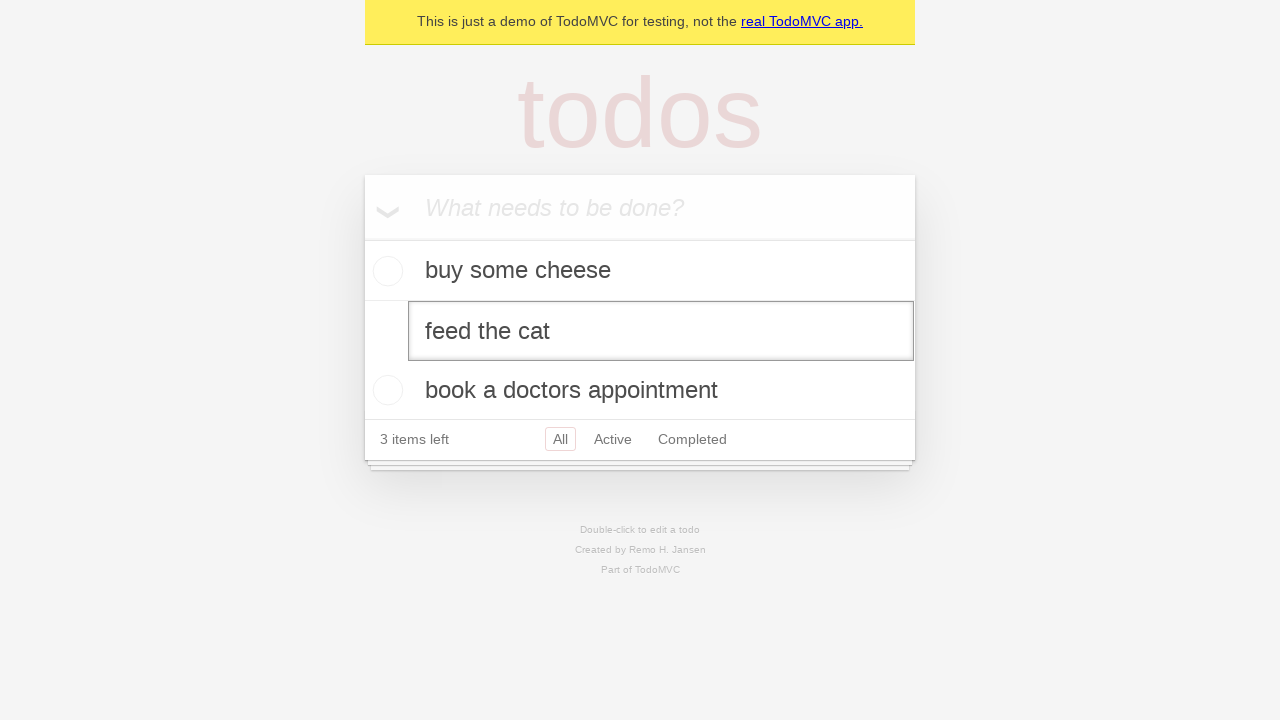

Filled edit textbox with 'buy some sausages' on internal:testid=[data-testid="todo-item"s] >> nth=1 >> internal:role=textbox[nam
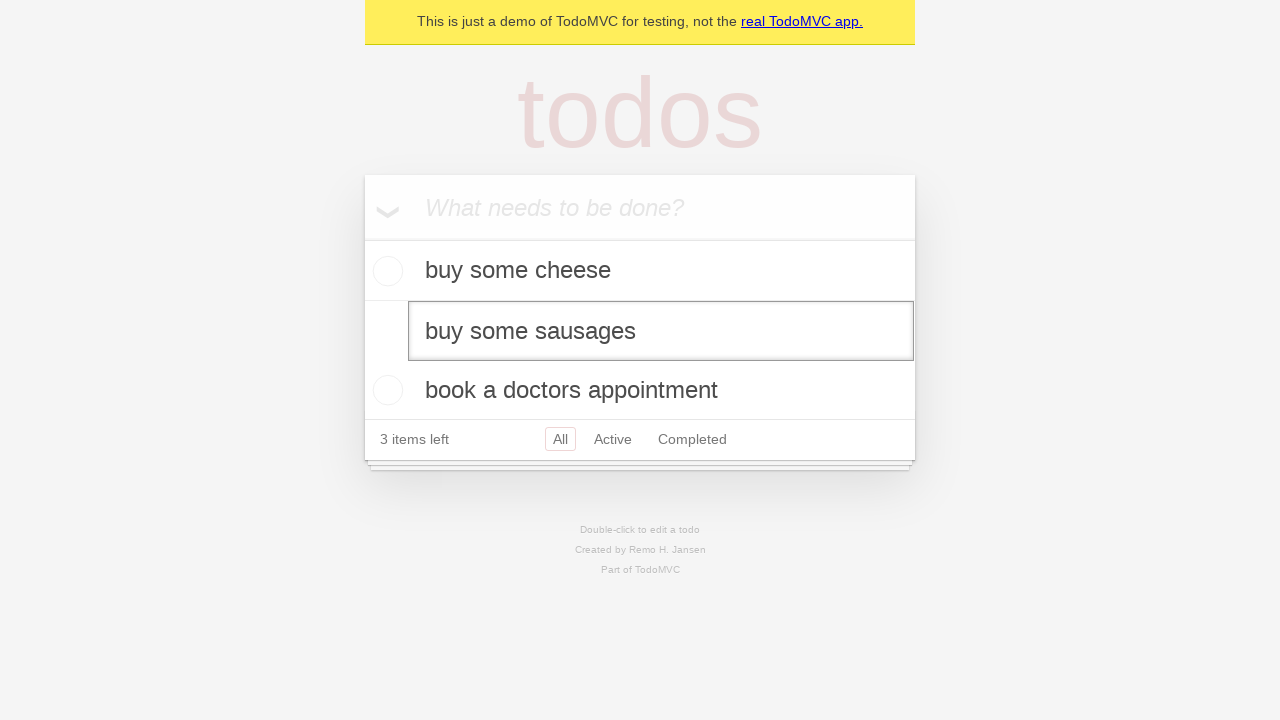

Dispatched blur event on edit textbox to trigger save
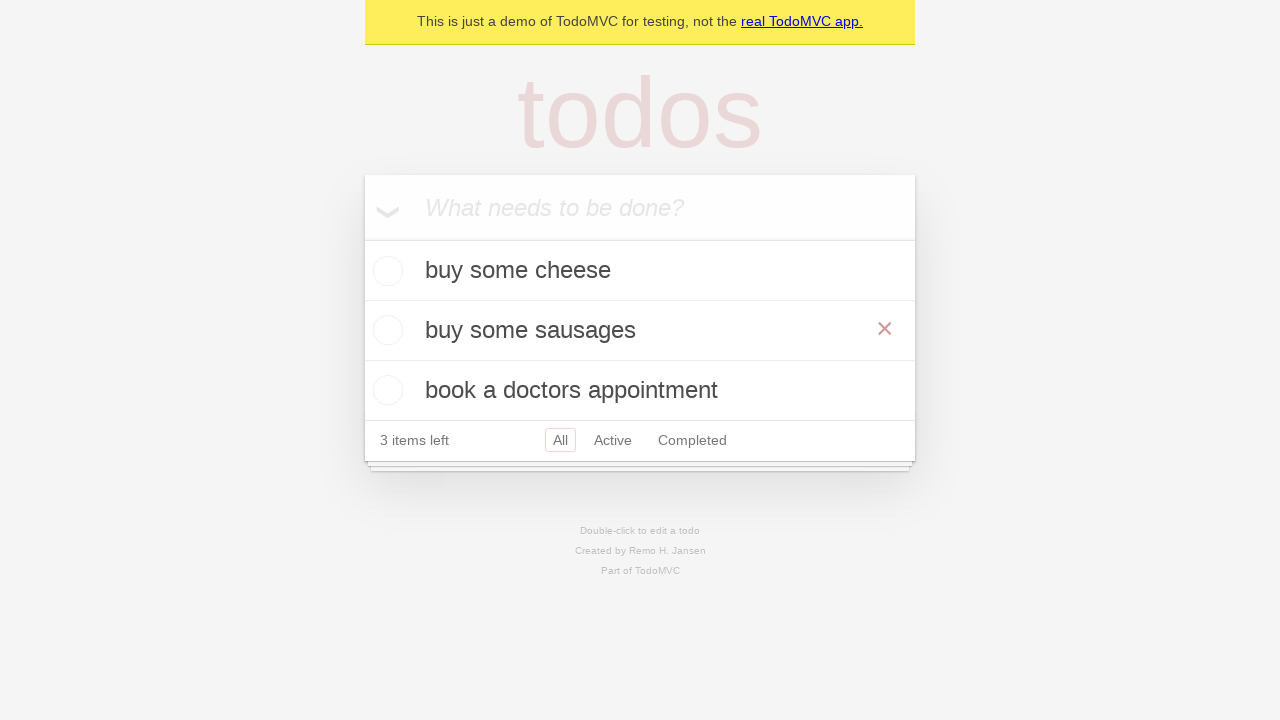

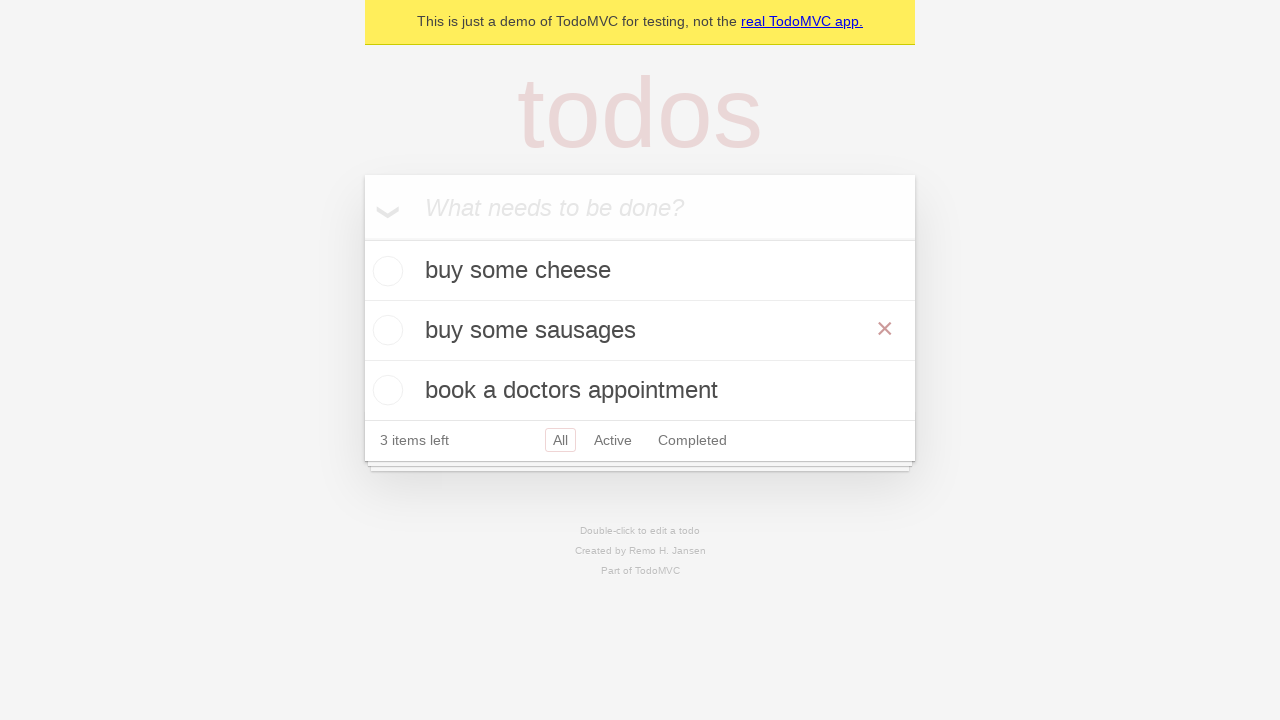